Navigates through Audible's bestsellers pages by clicking through pagination, verifying that product listings load on each page.

Starting URL: https://www.audible.com/adblbestsellers?ref=a_search_t1_navTop_pl0cg1c0r0&pf_rd_p=8a113f1a-dc38-418d-b671-3cca04245da5&pf_rd_r=899128M9FDYD7HQ368E3&pageLoadId=LSigJBhQMv1rPgui&creativeId=1642b4d1-12f3-4375-98fa-4938afc1cedc

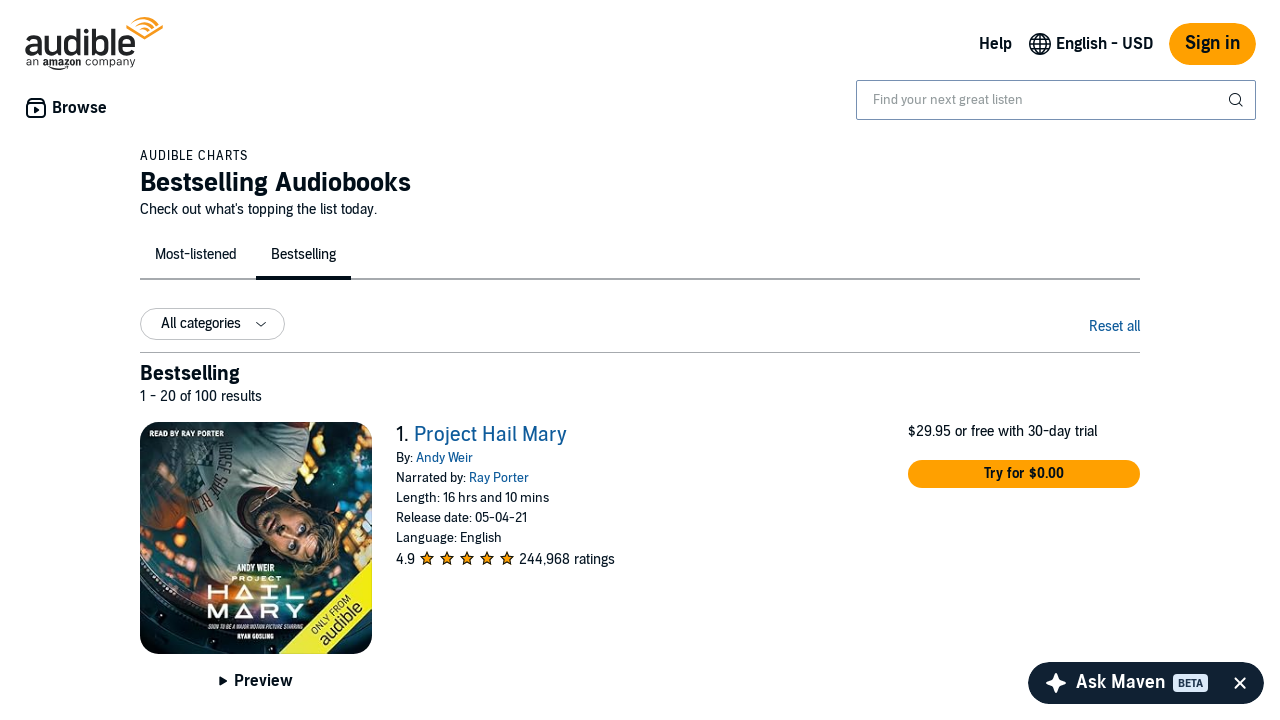

Waited for pagination elements to load
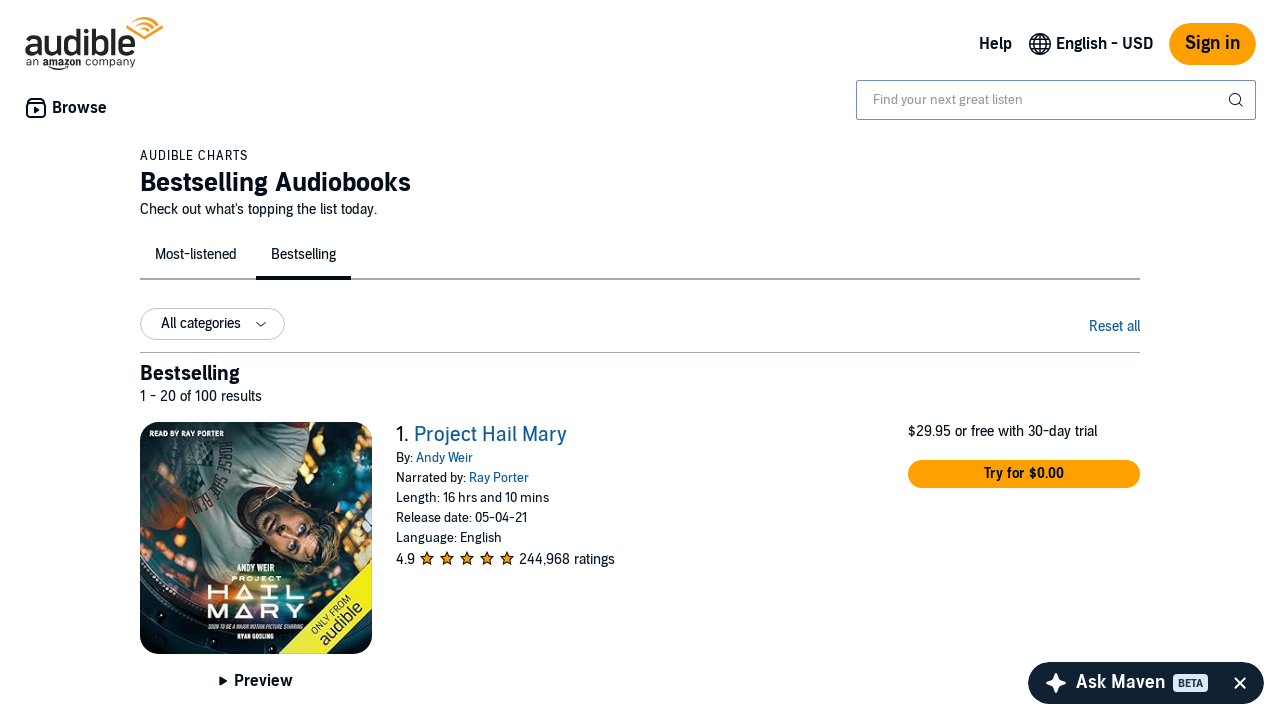

Located pagination container
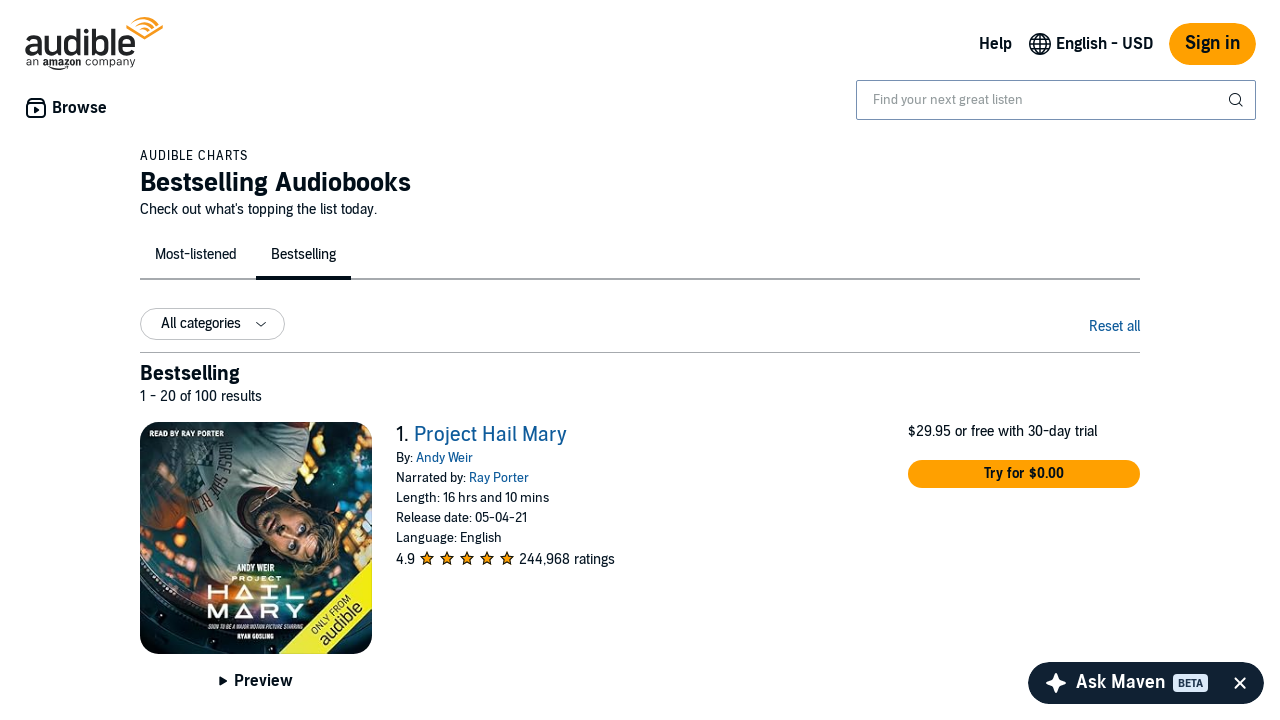

Retrieved all pagination page elements
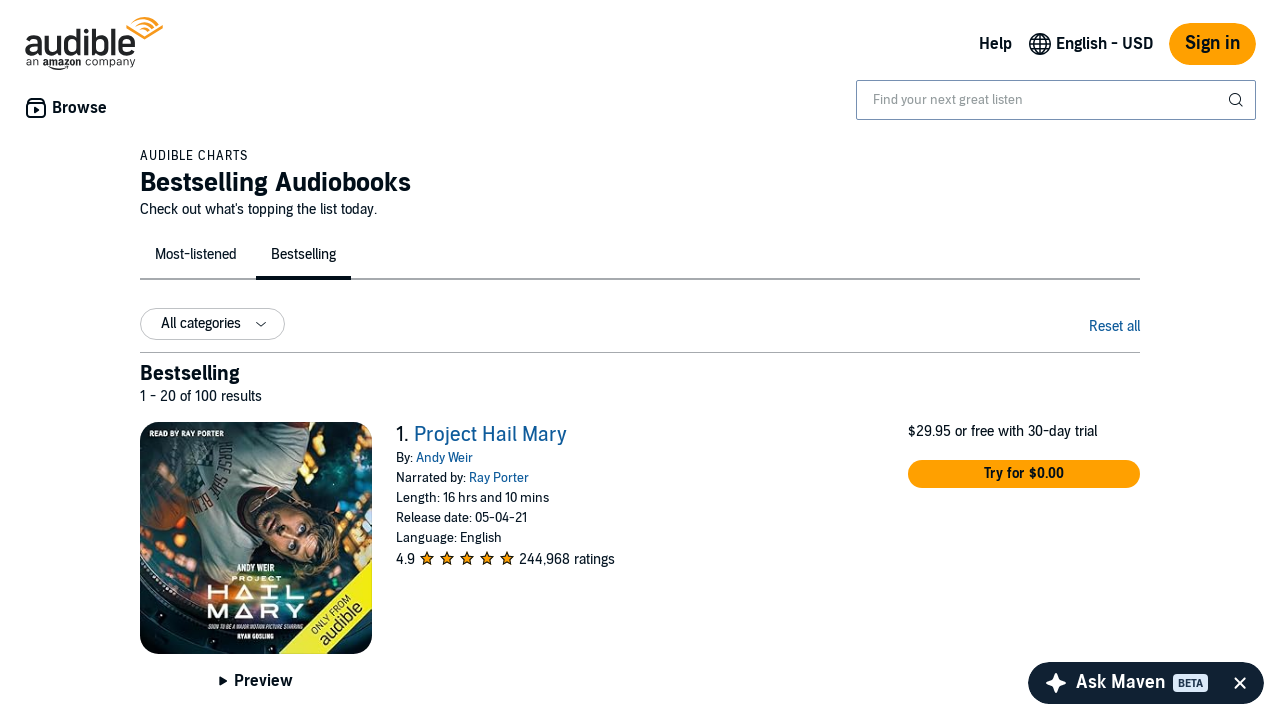

Product container loaded on page 1
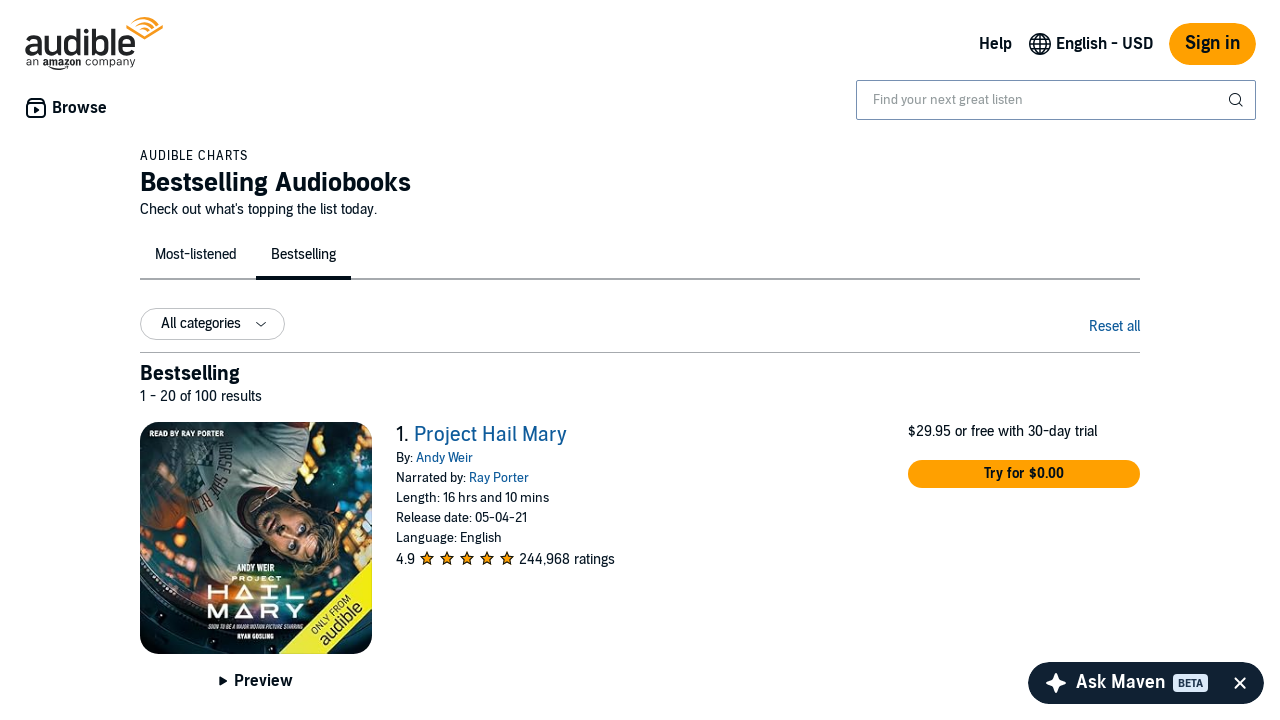

Product listings verified on page 1
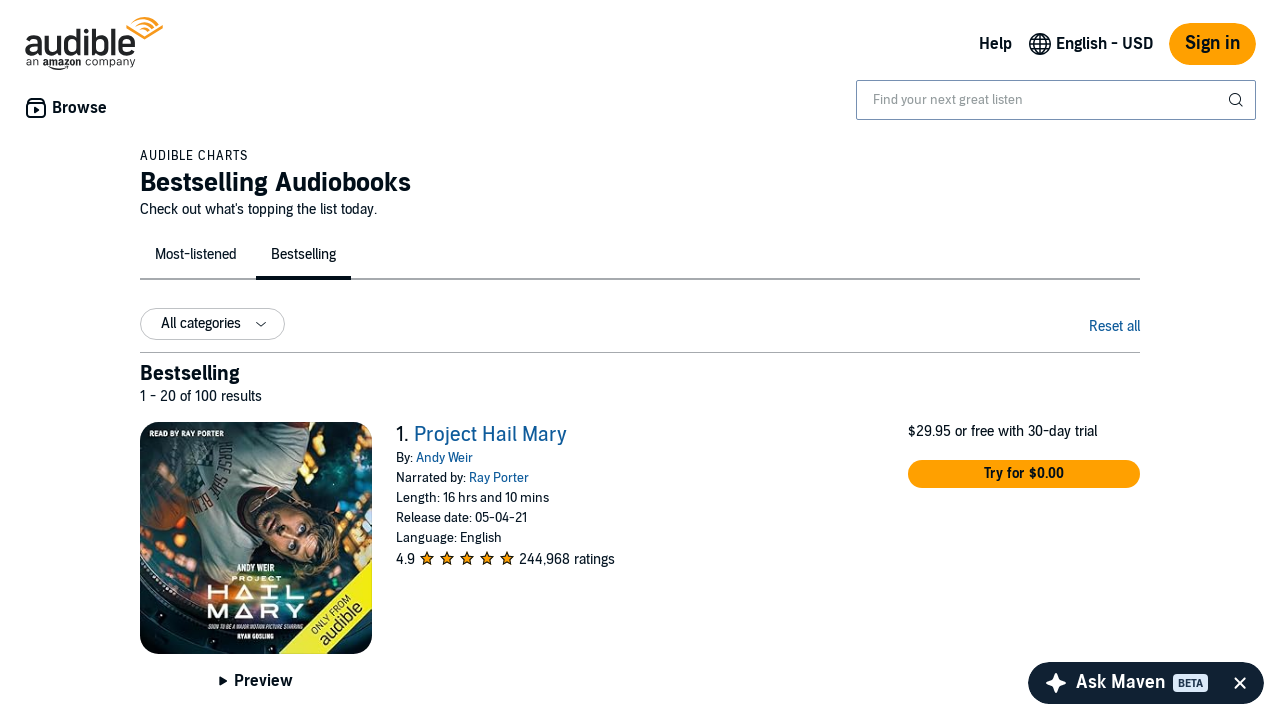

Clicked next page button to go to page 2 at (1124, 536) on span.nextButton
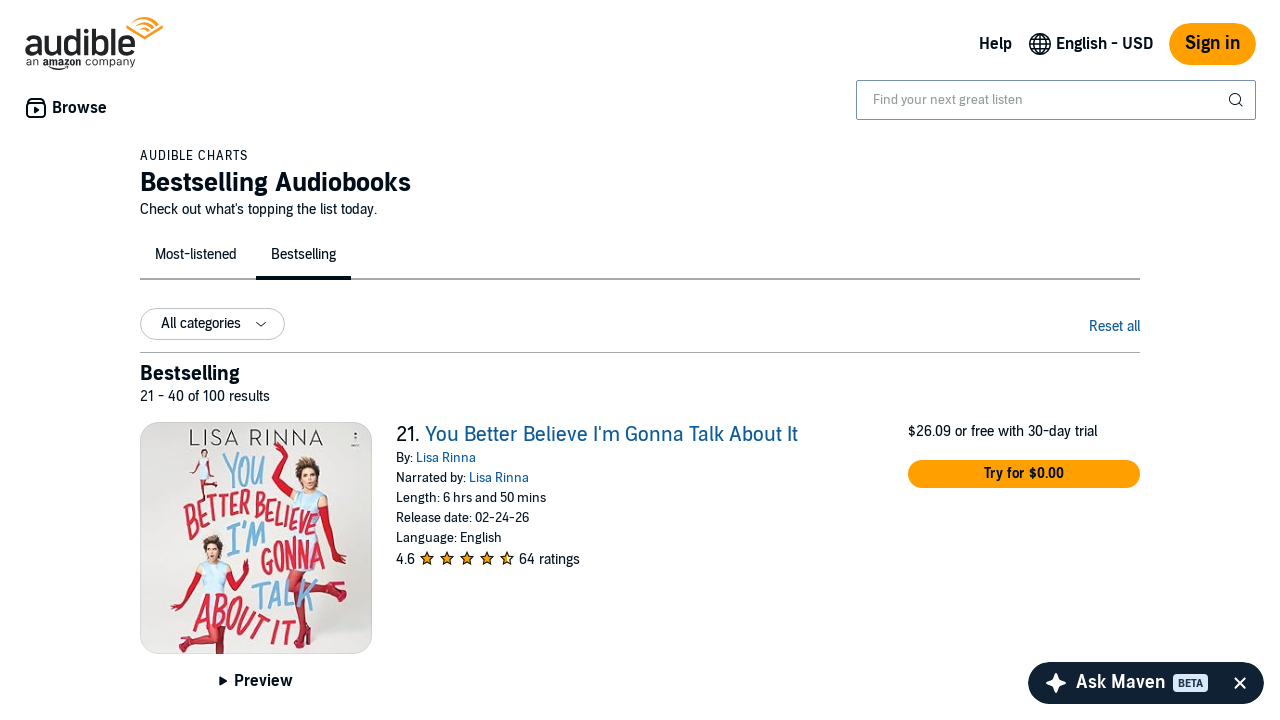

Waited for page transition to complete
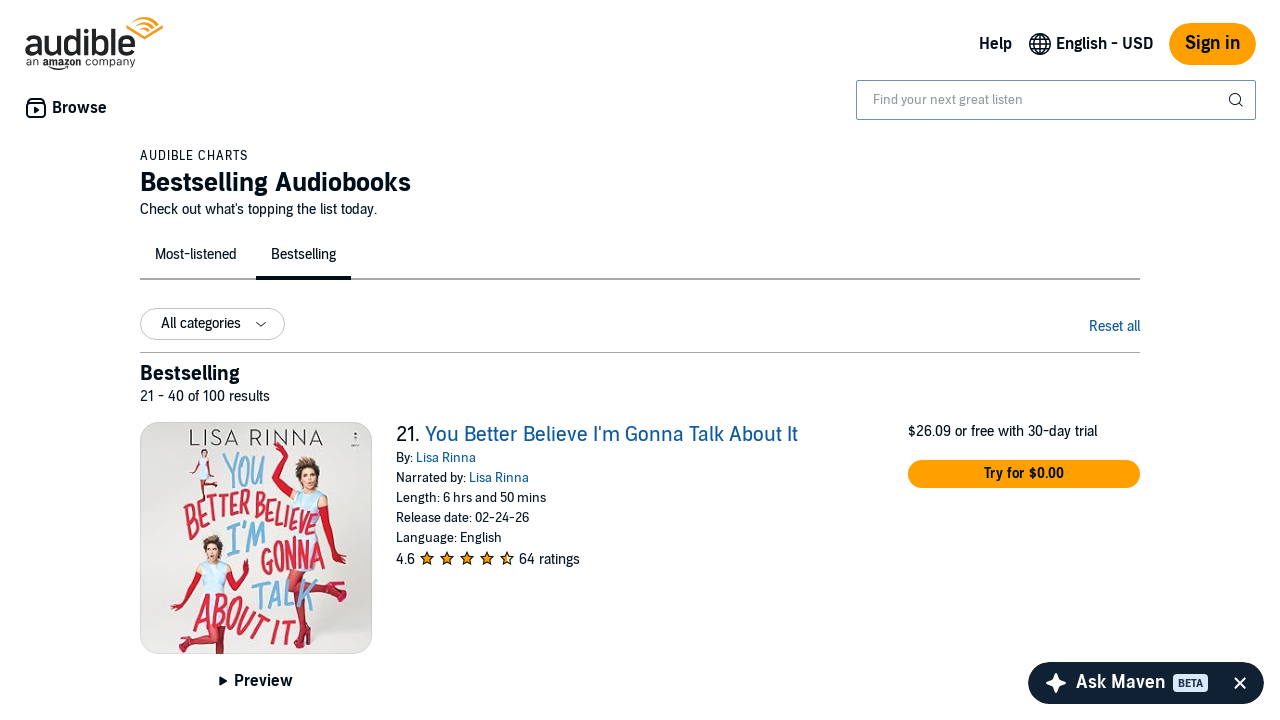

Product container loaded on page 2
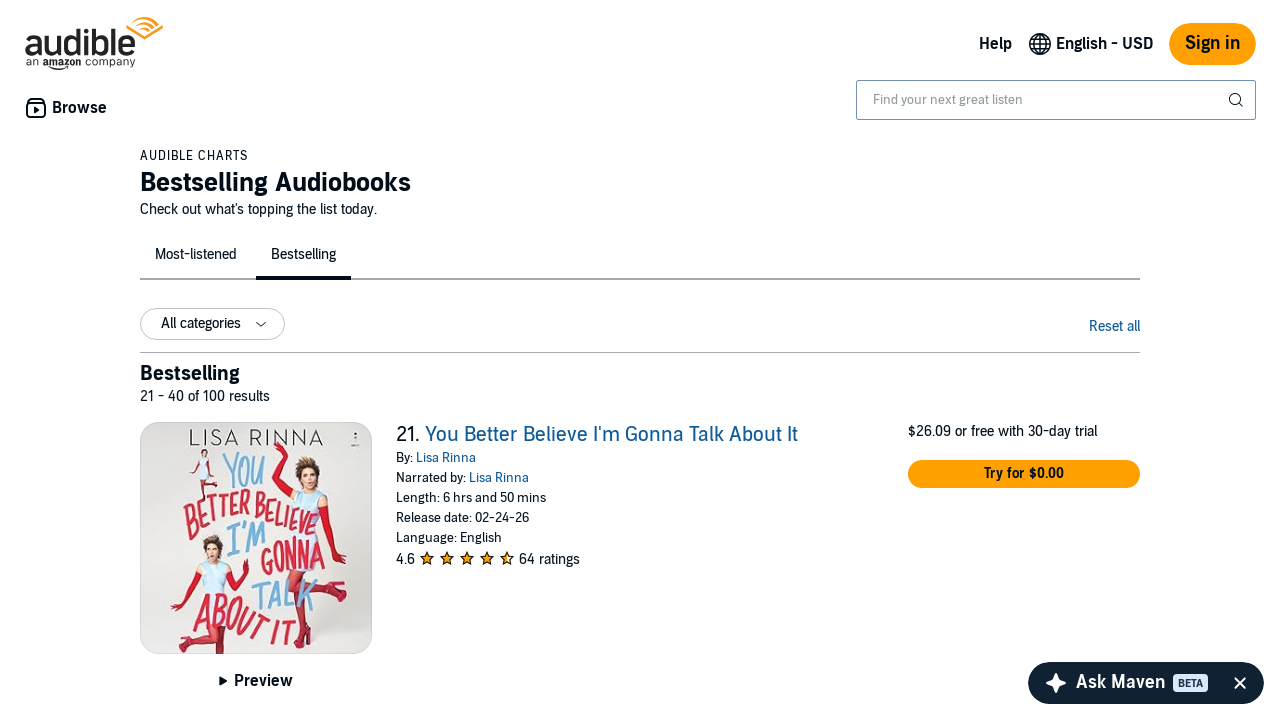

Product listings verified on page 2
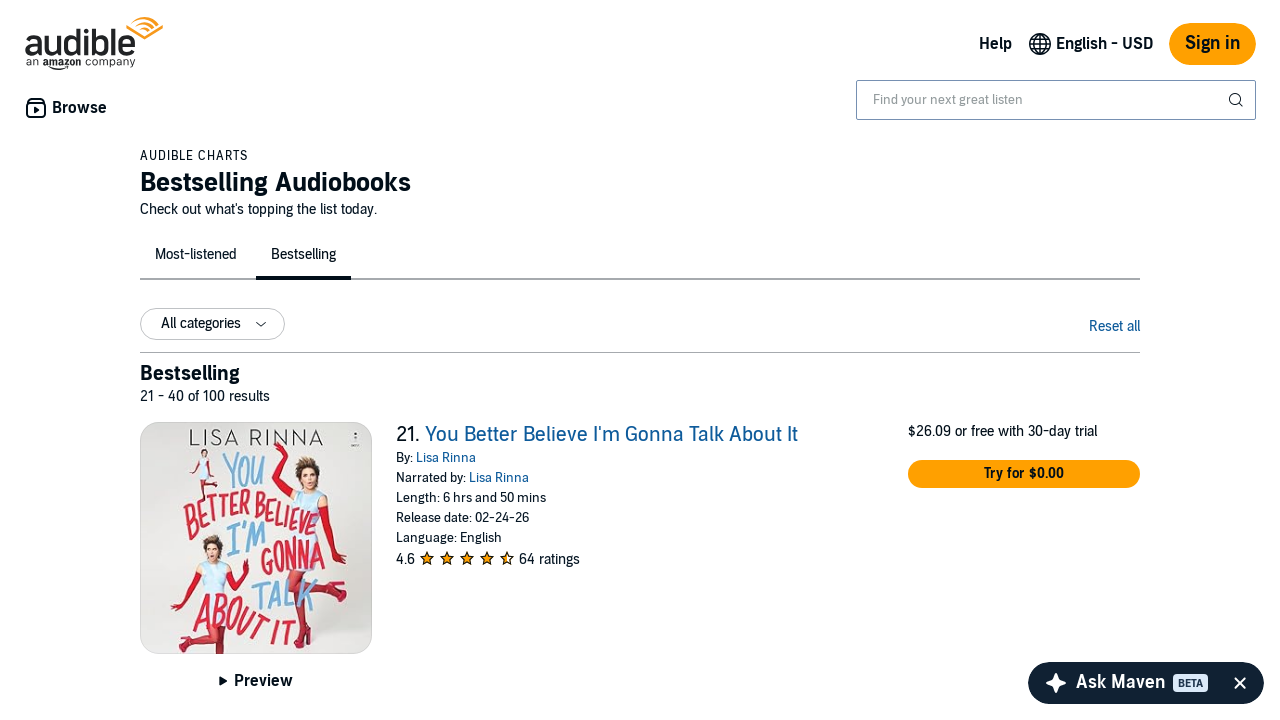

Clicked next page button to go to page 3 at (1124, 536) on span.nextButton
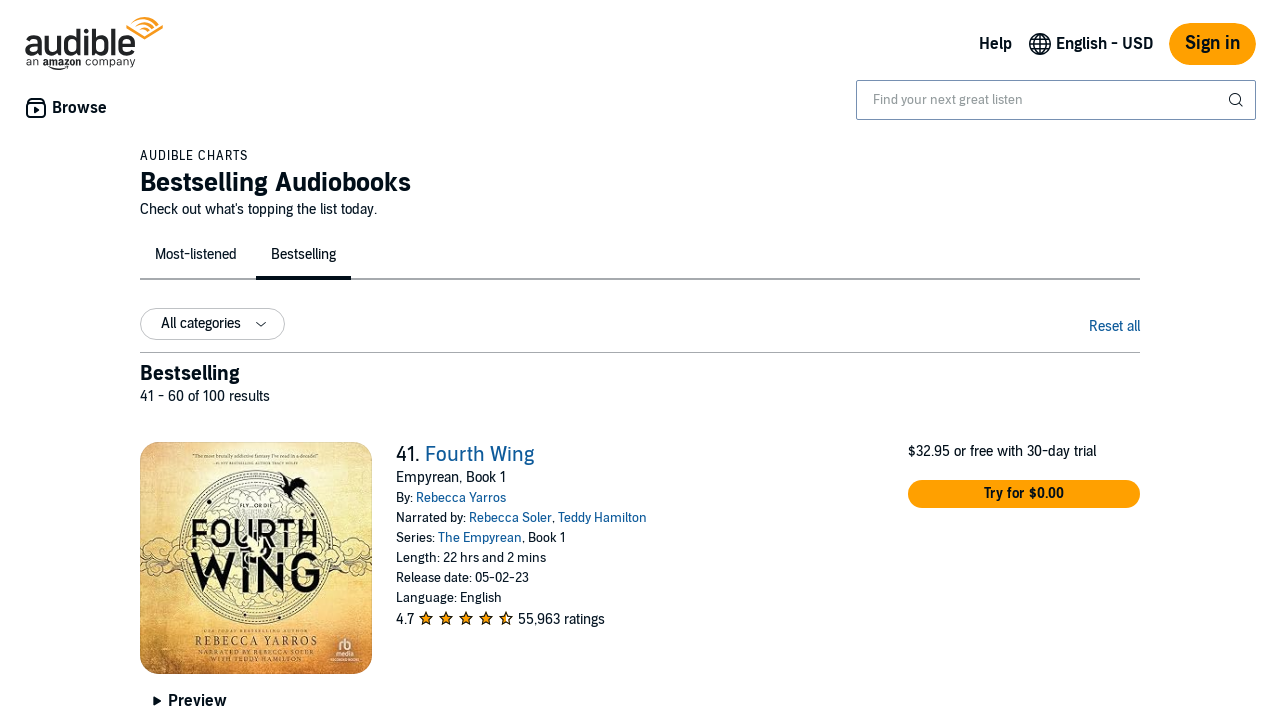

Waited for page transition to complete
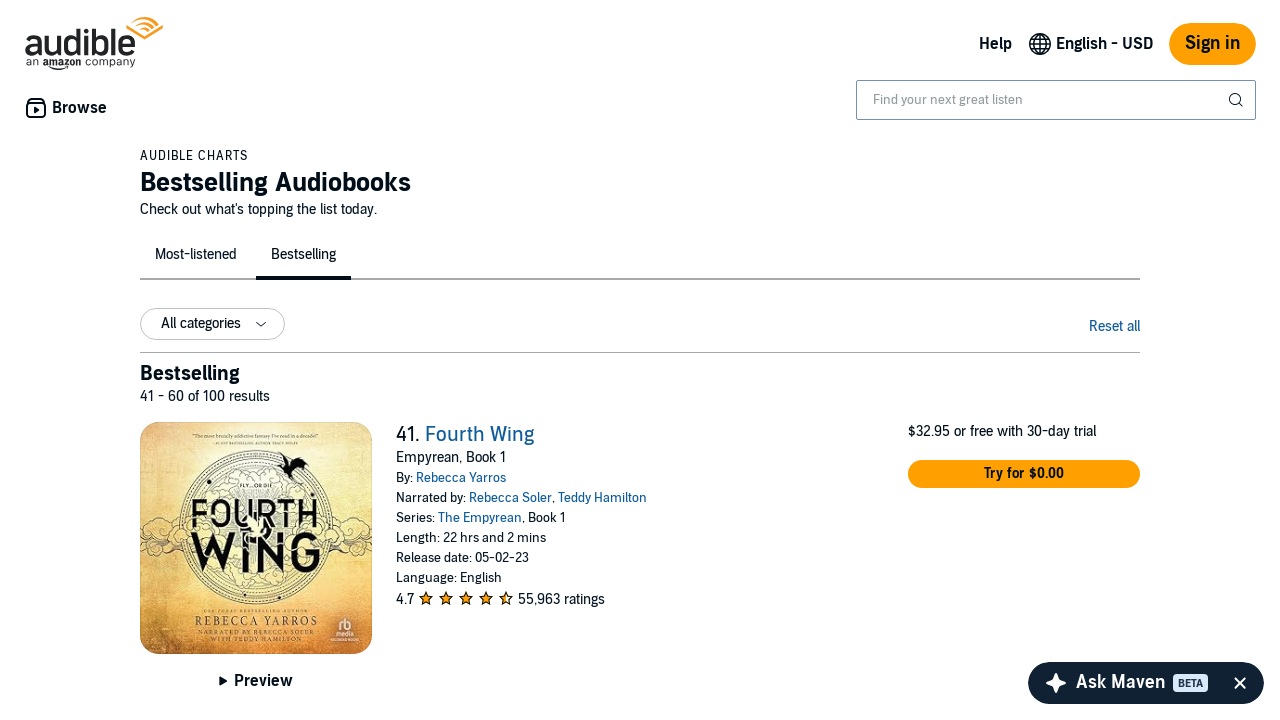

Product container loaded on final page
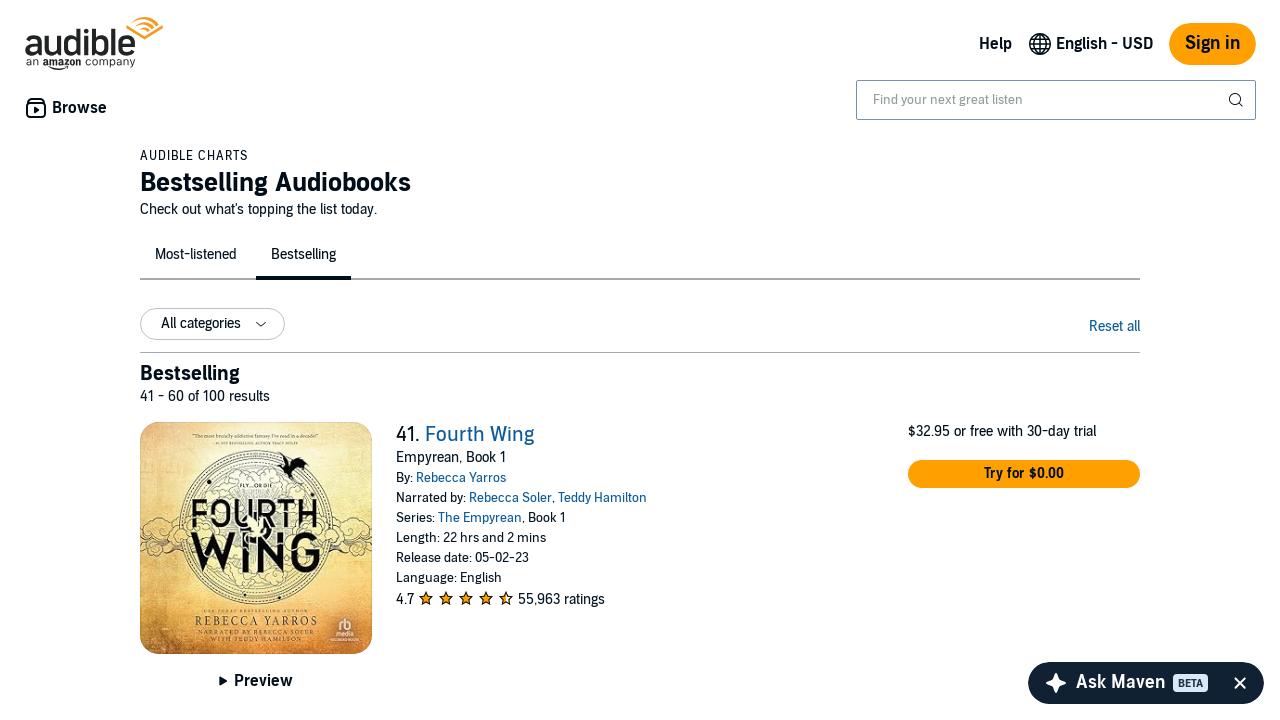

Product listings verified on final page
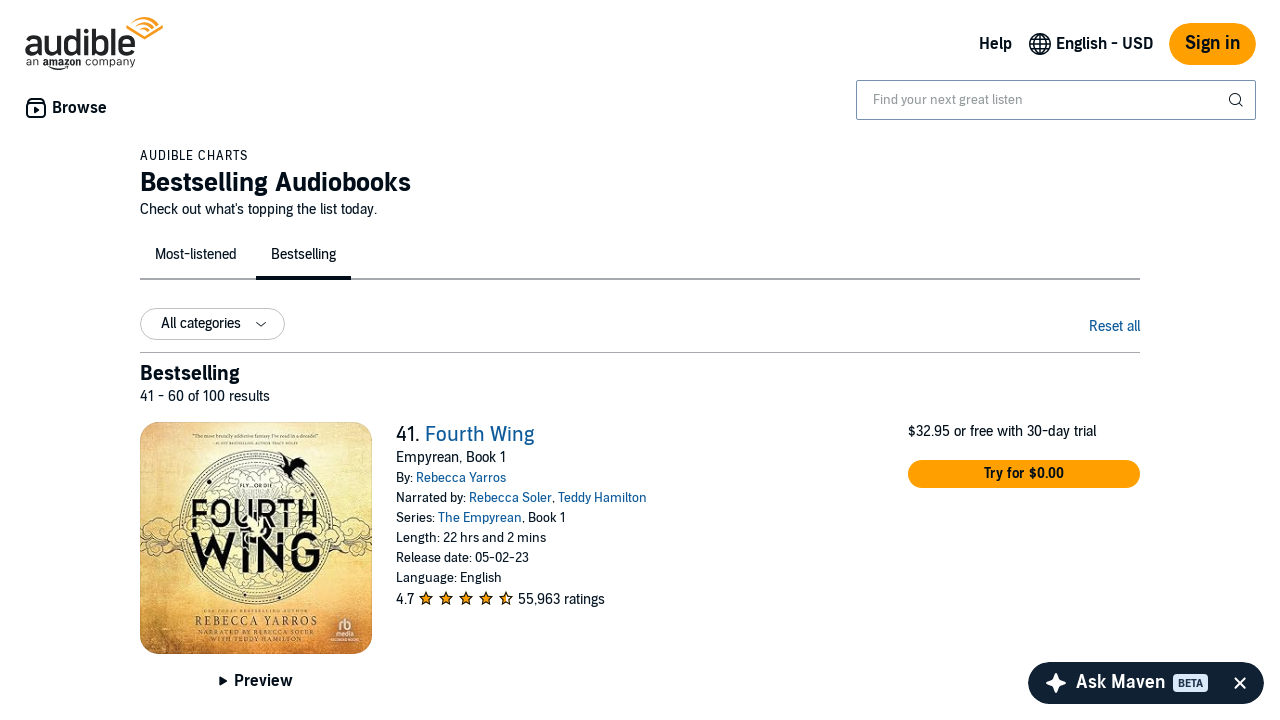

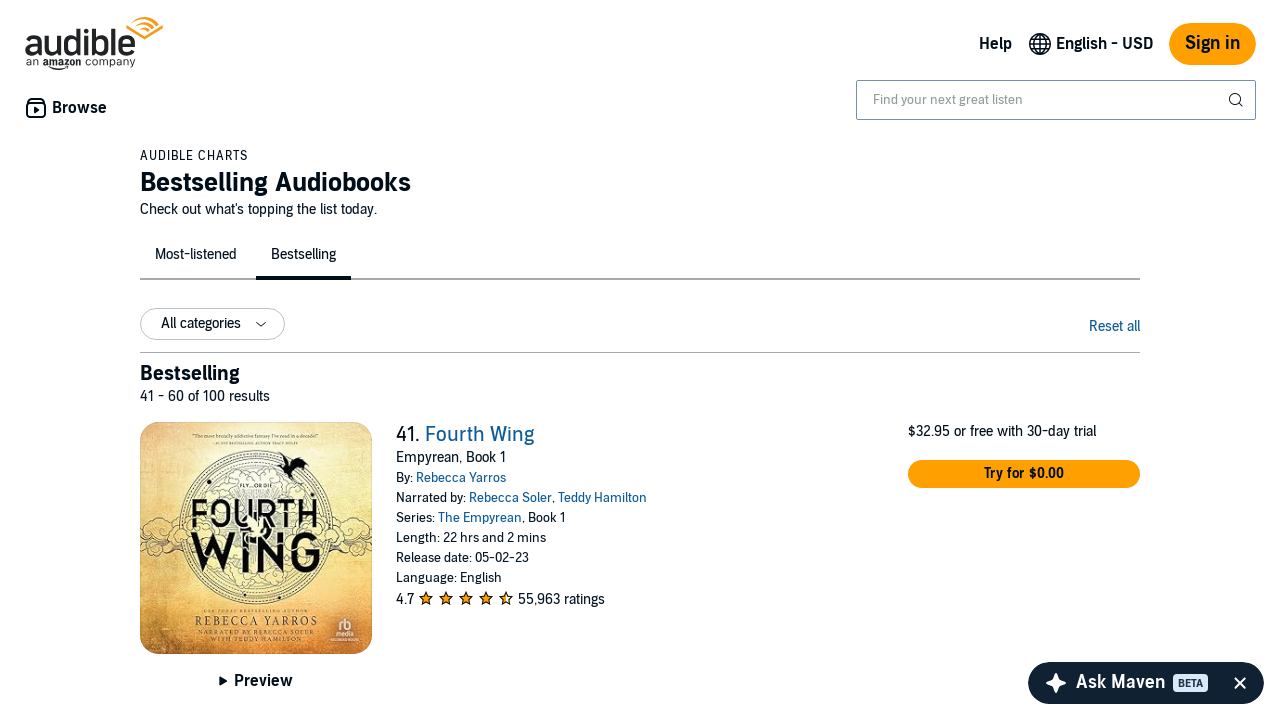